Navigates to a test application homepage and clicks on the Students navigation link

Starting URL: https://gravitymvctestapplication.azurewebsites.net/

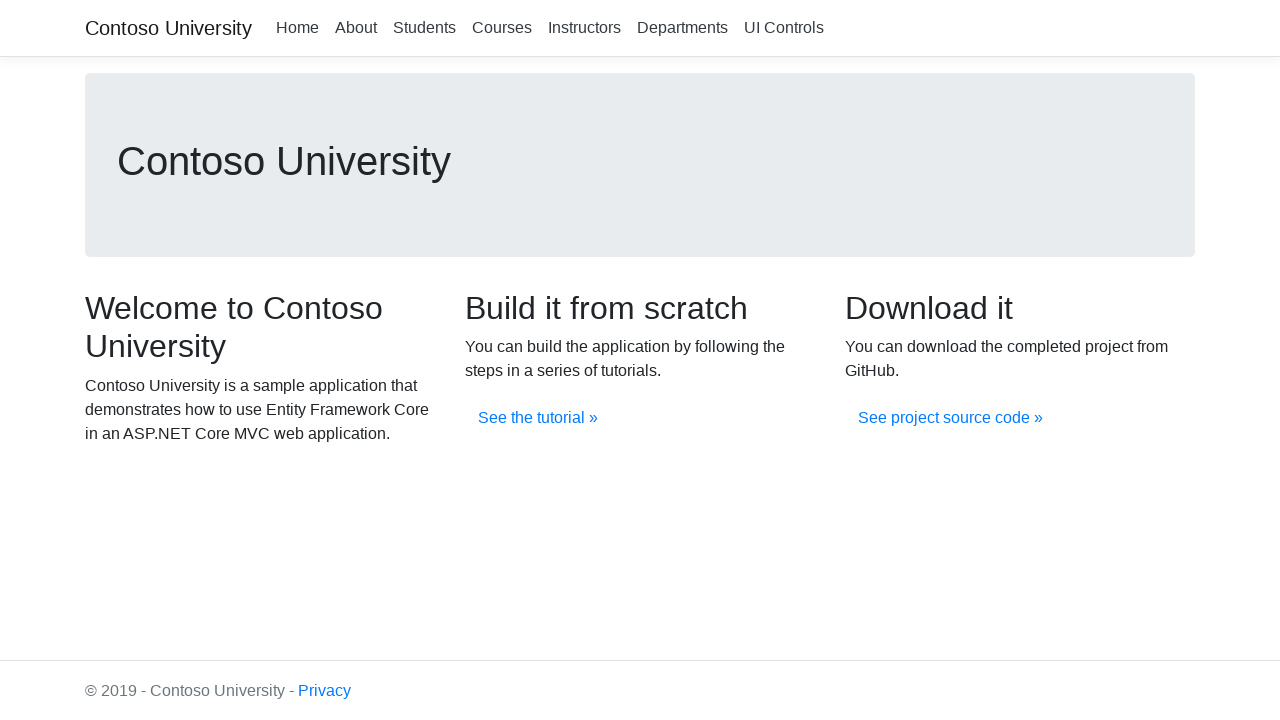

Clicked on the Students navigation link at (424, 28) on xpath=//a[.='Students']
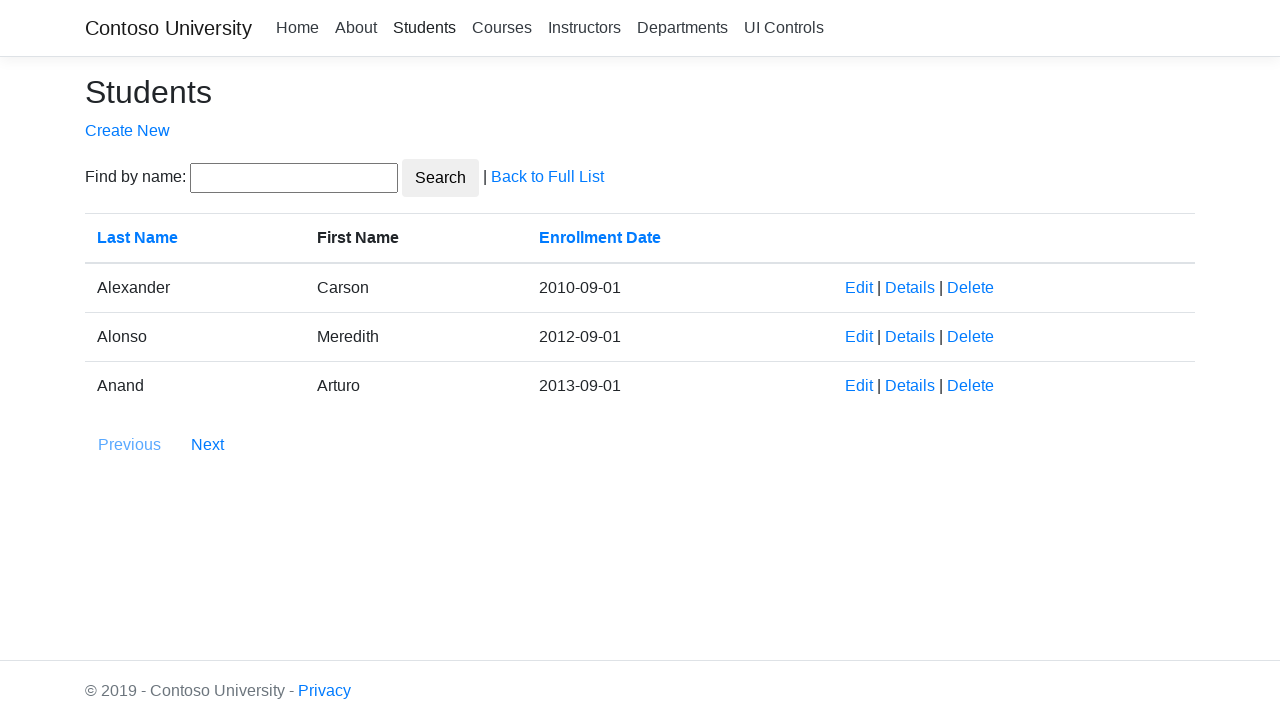

Waited for navigation to complete and network to be idle
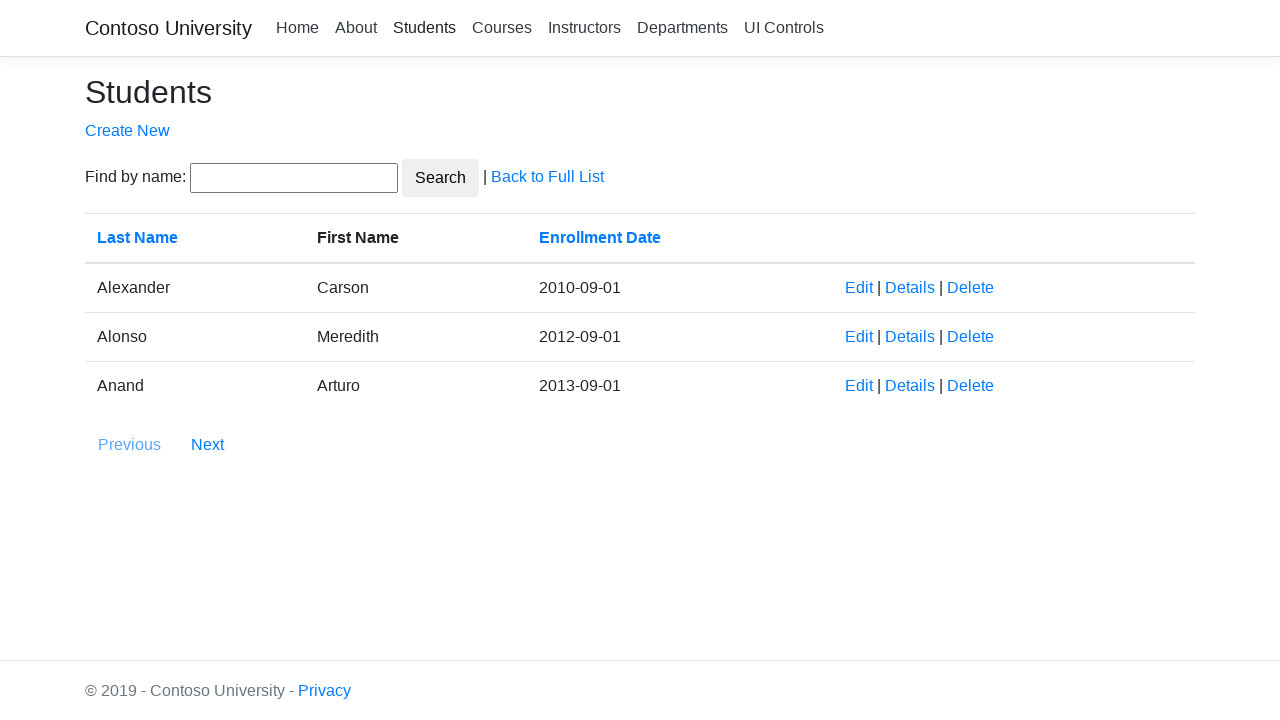

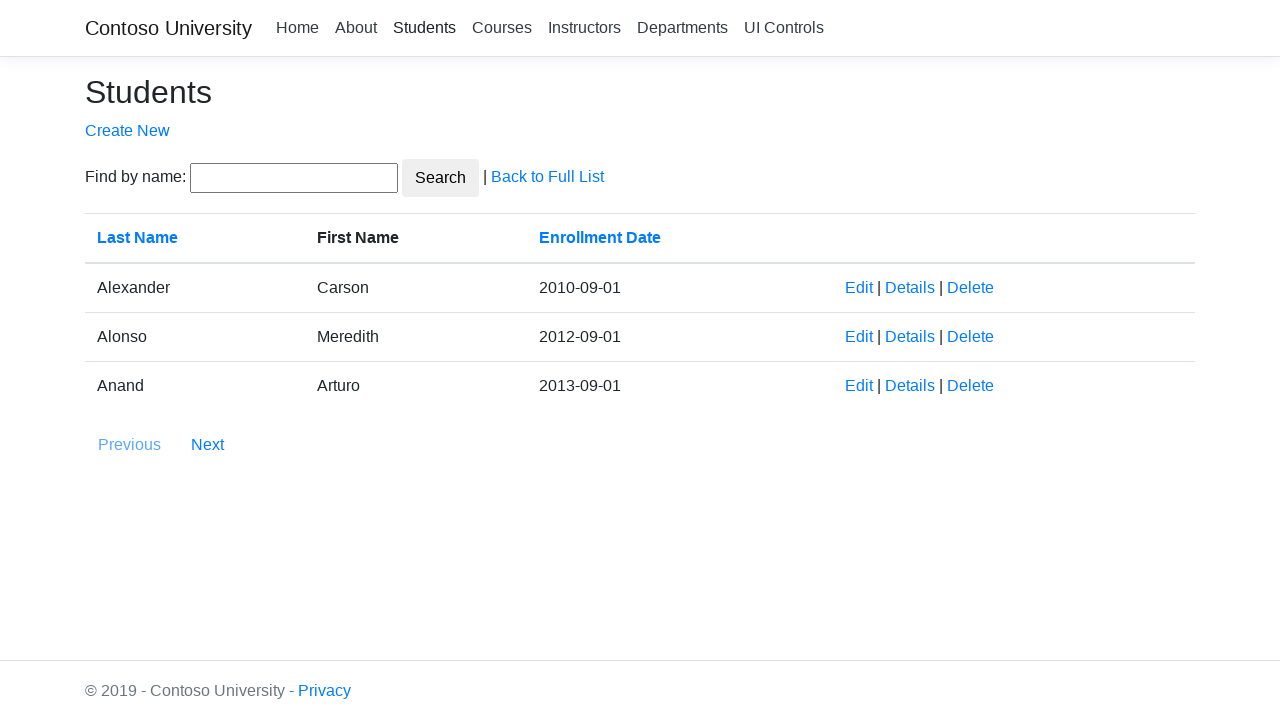